Tests dynamic content generation by clicking a button and waiting for specific text to appear

Starting URL: https://training-support.net/webelements/dynamic-content

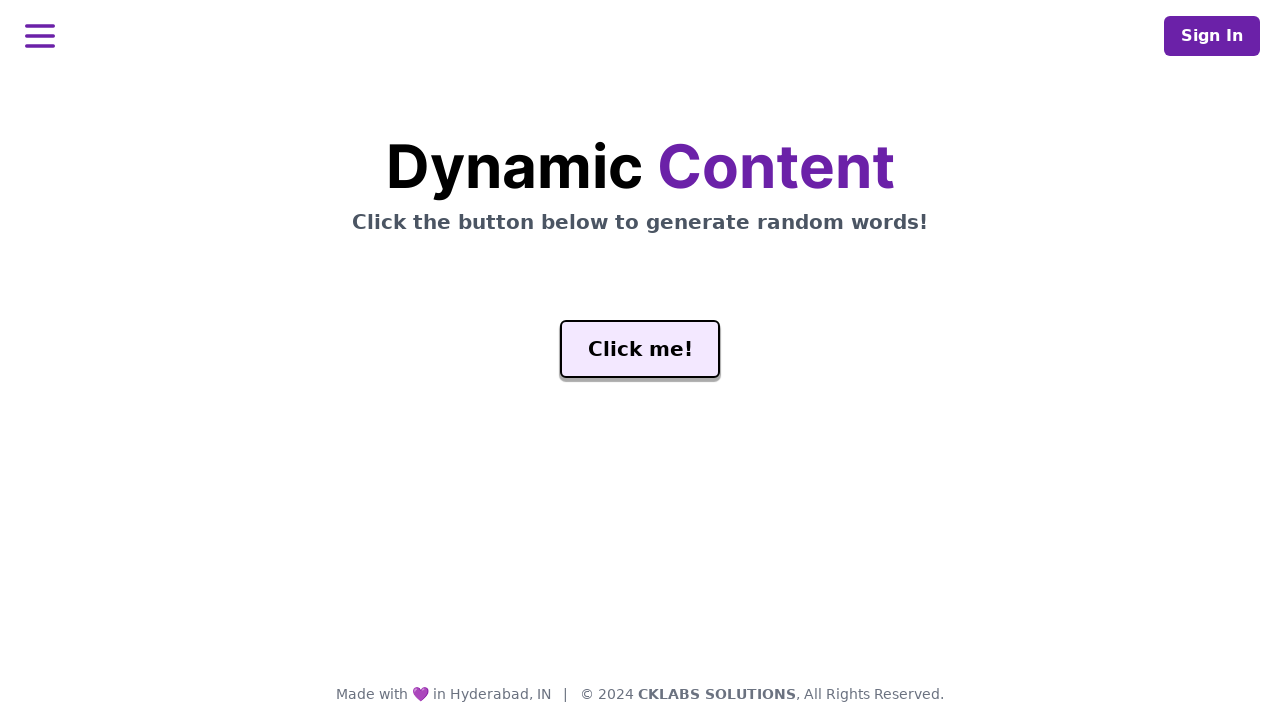

Clicked the generate button to trigger dynamic content at (640, 349) on #genButton
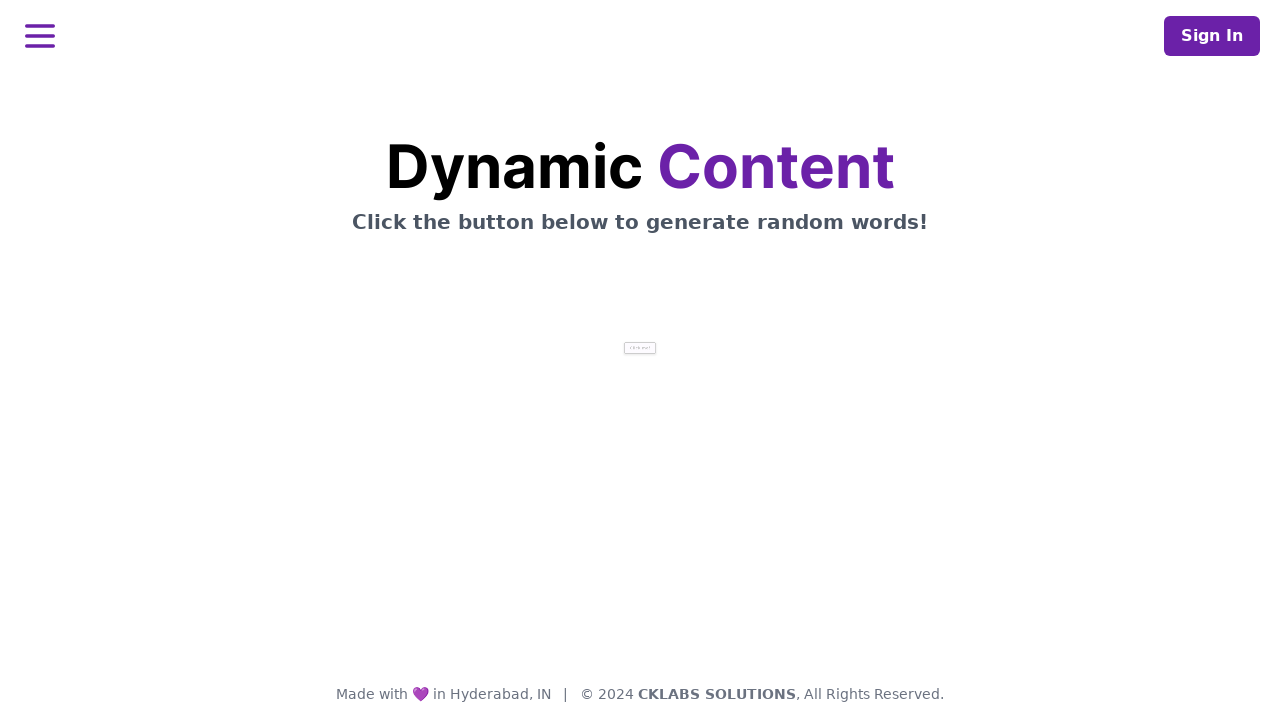

Waited for 'release' text to appear in dynamic content element
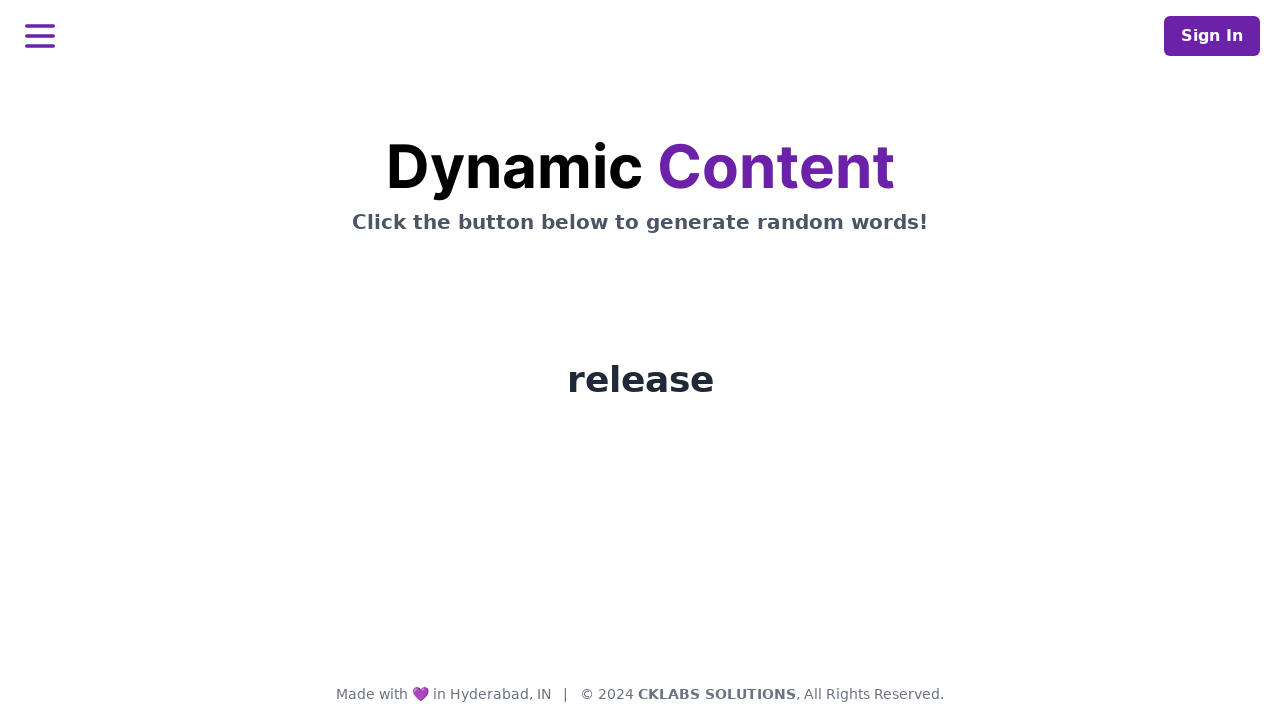

Retrieved generated text: release
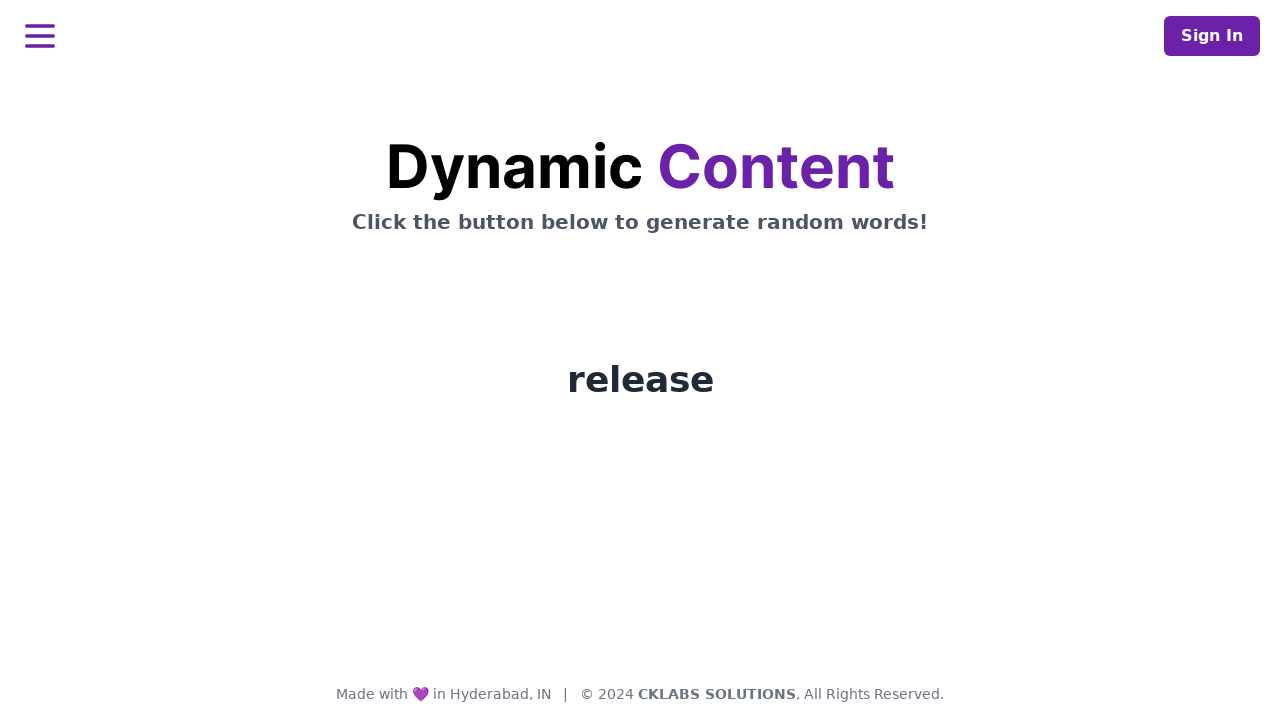

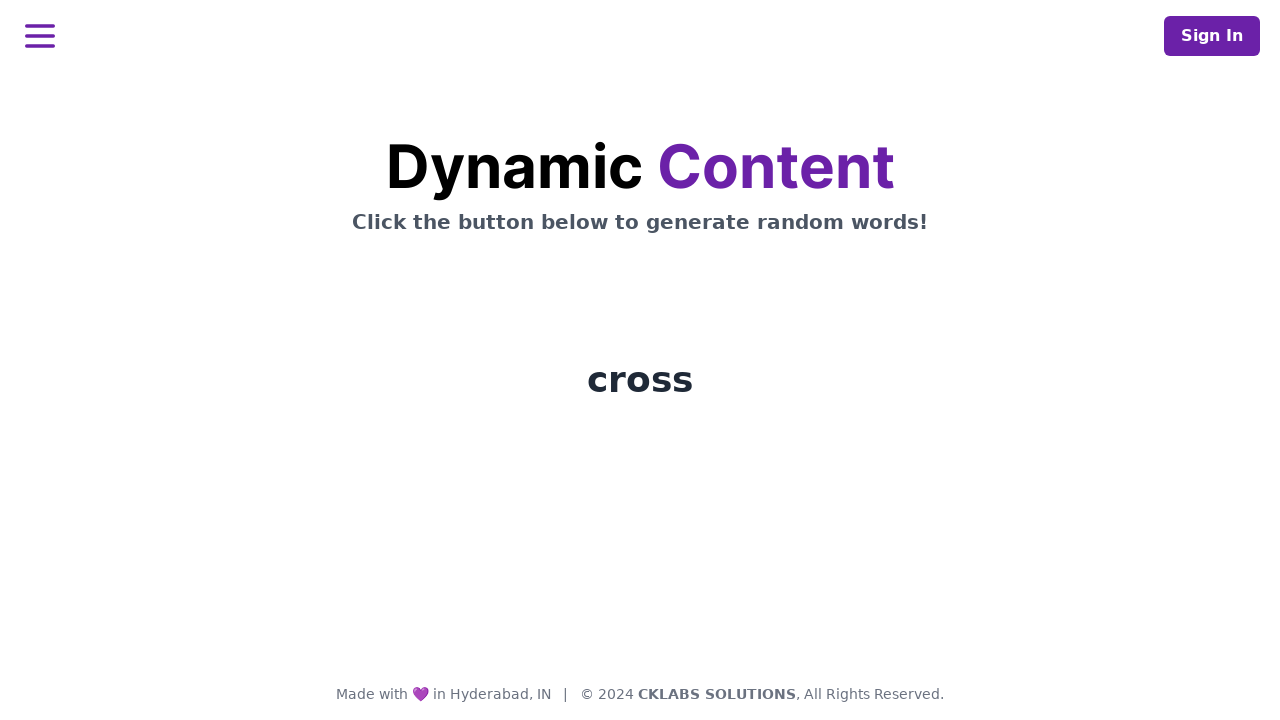